Tests a calculator web app by performing a calculation: 6 × 7 + 12 and verifying the result equals 54

Starting URL: https://seleniumbase.io/apps/calculator

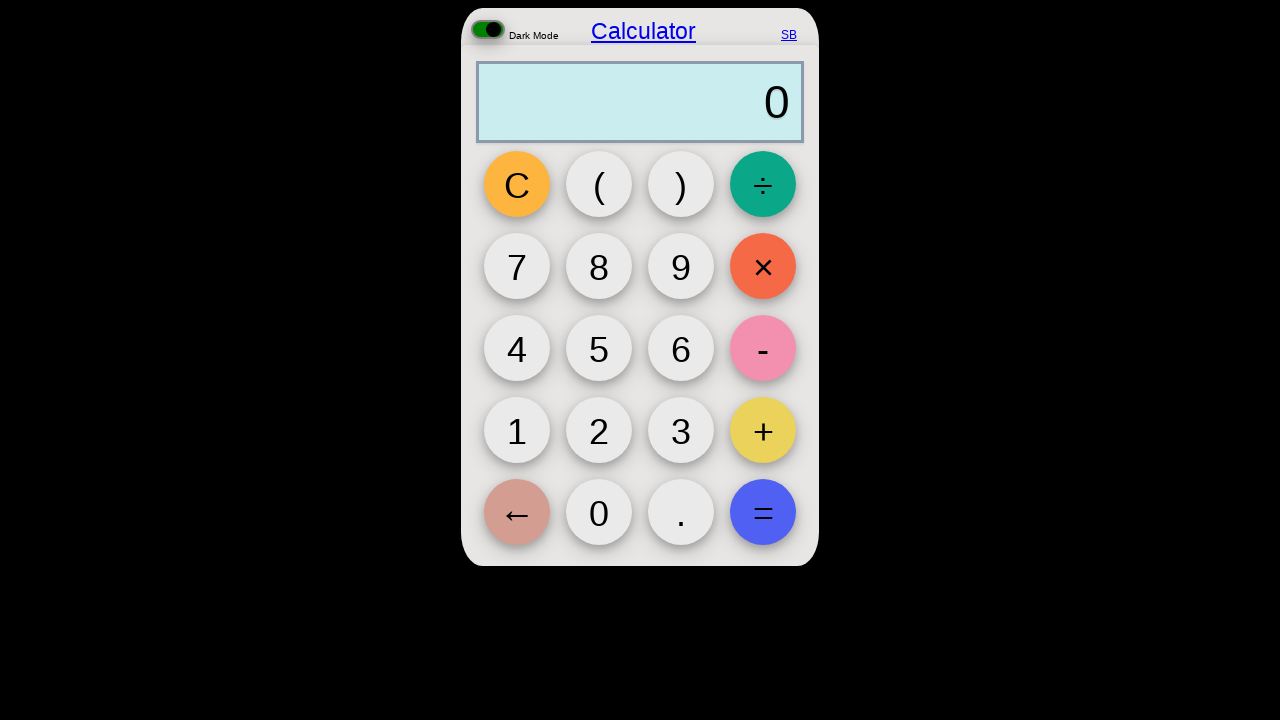

Clicked button 6 at (681, 348) on button[id="6"]
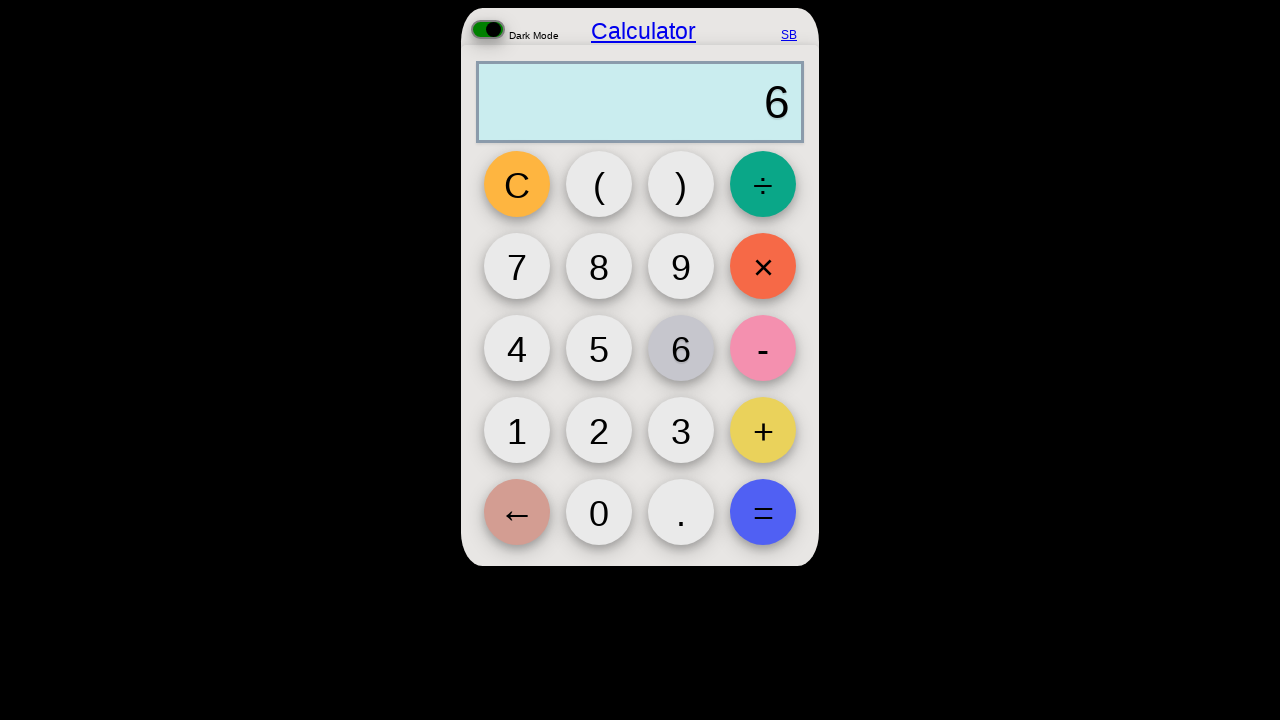

Clicked multiply button at (763, 266) on button#multiply
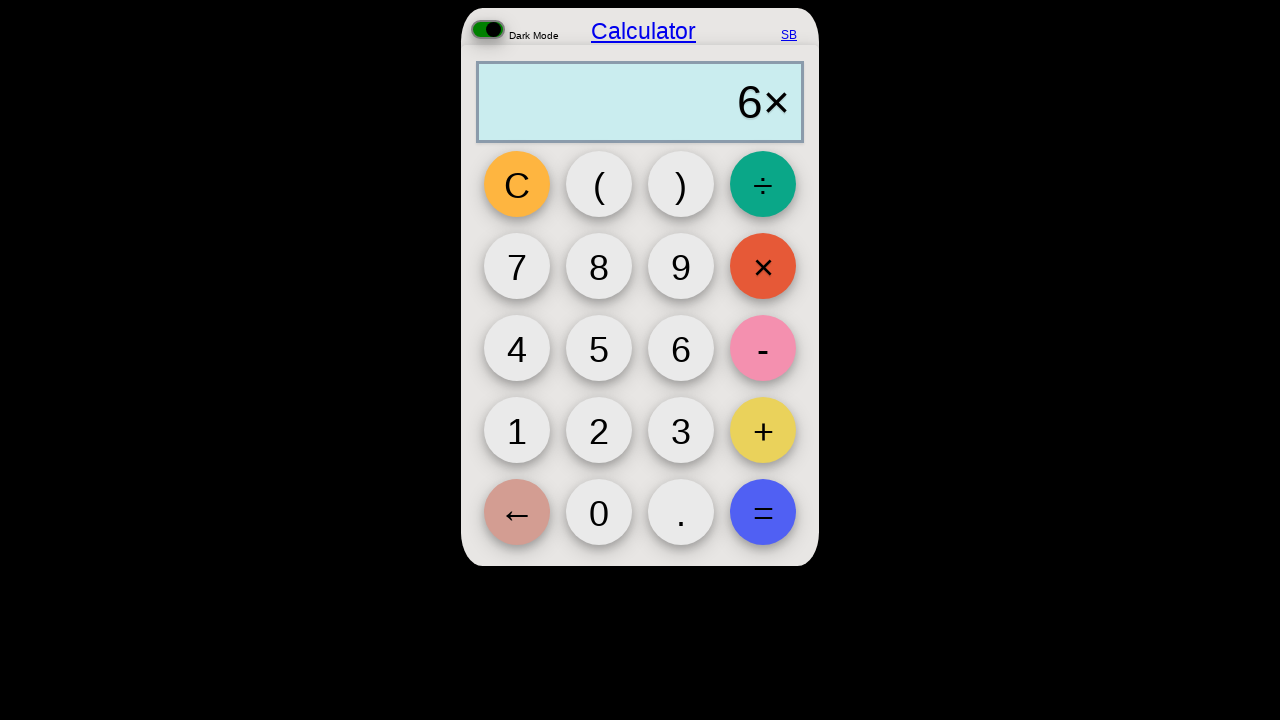

Clicked button 7 at (517, 266) on button[id="7"]
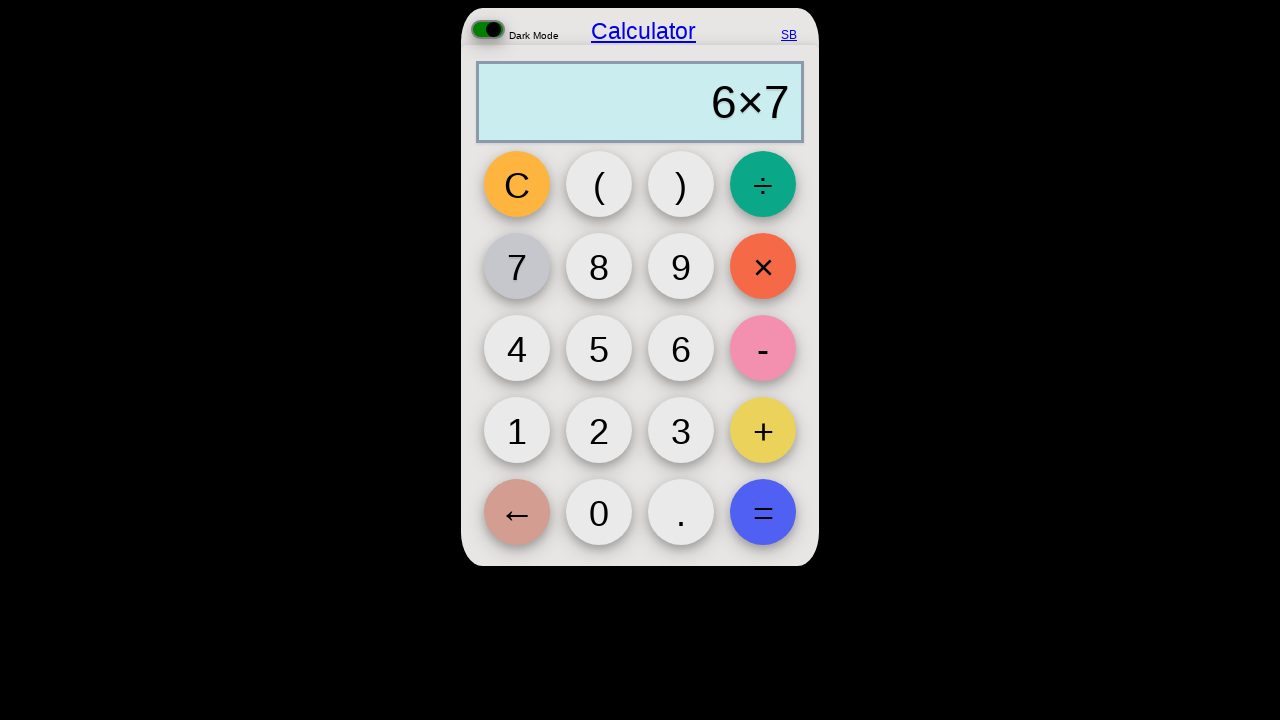

Clicked add button at (763, 430) on button#add
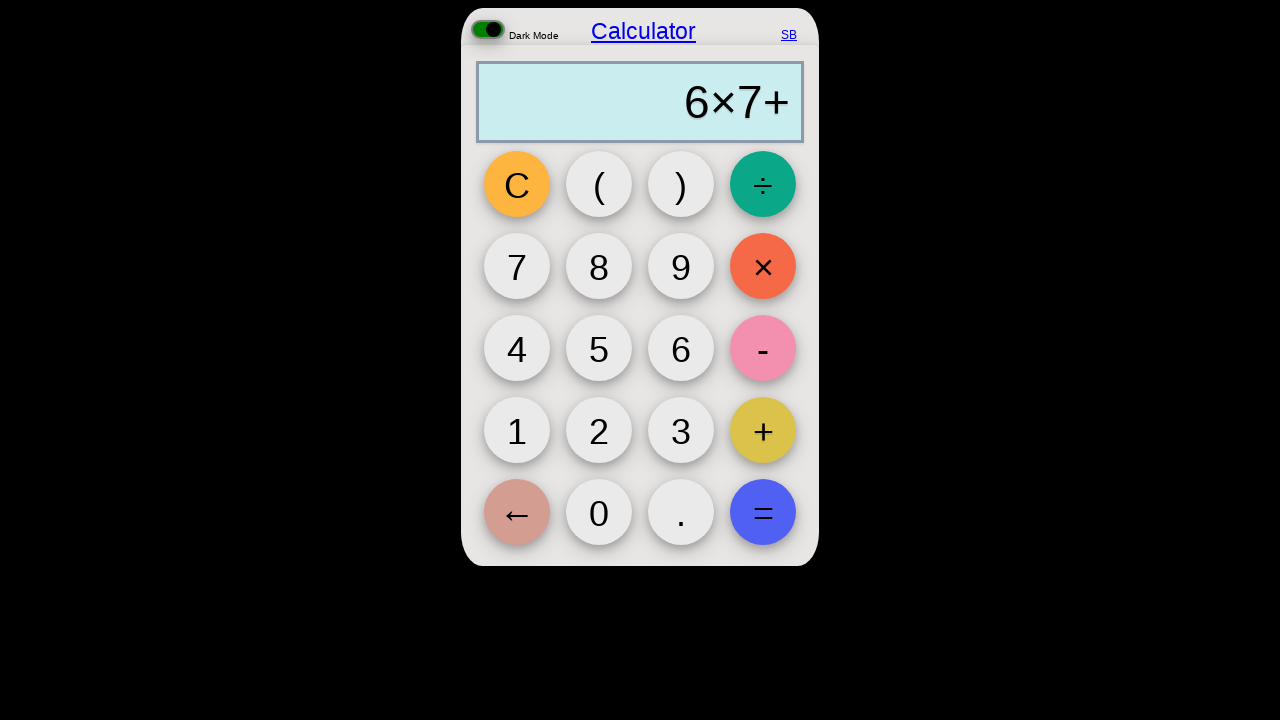

Clicked button 1 at (517, 430) on button[id="1"]
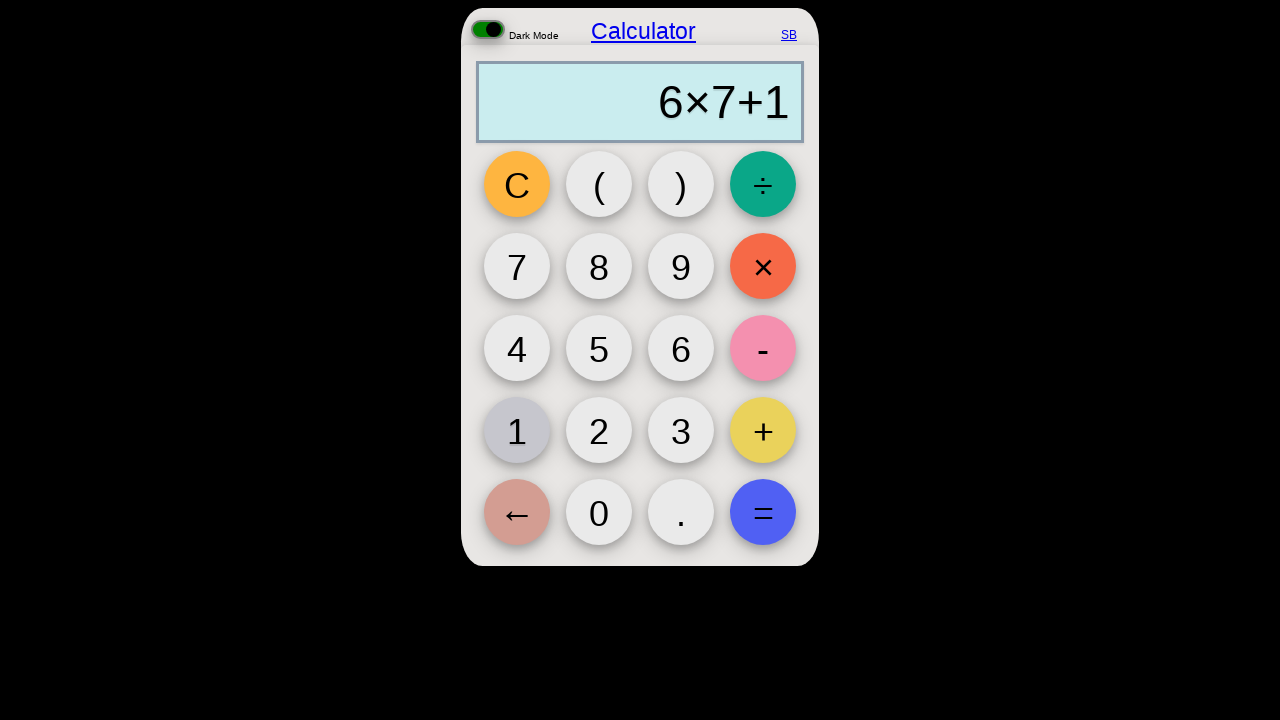

Clicked button 2 at (599, 430) on button[id="2"]
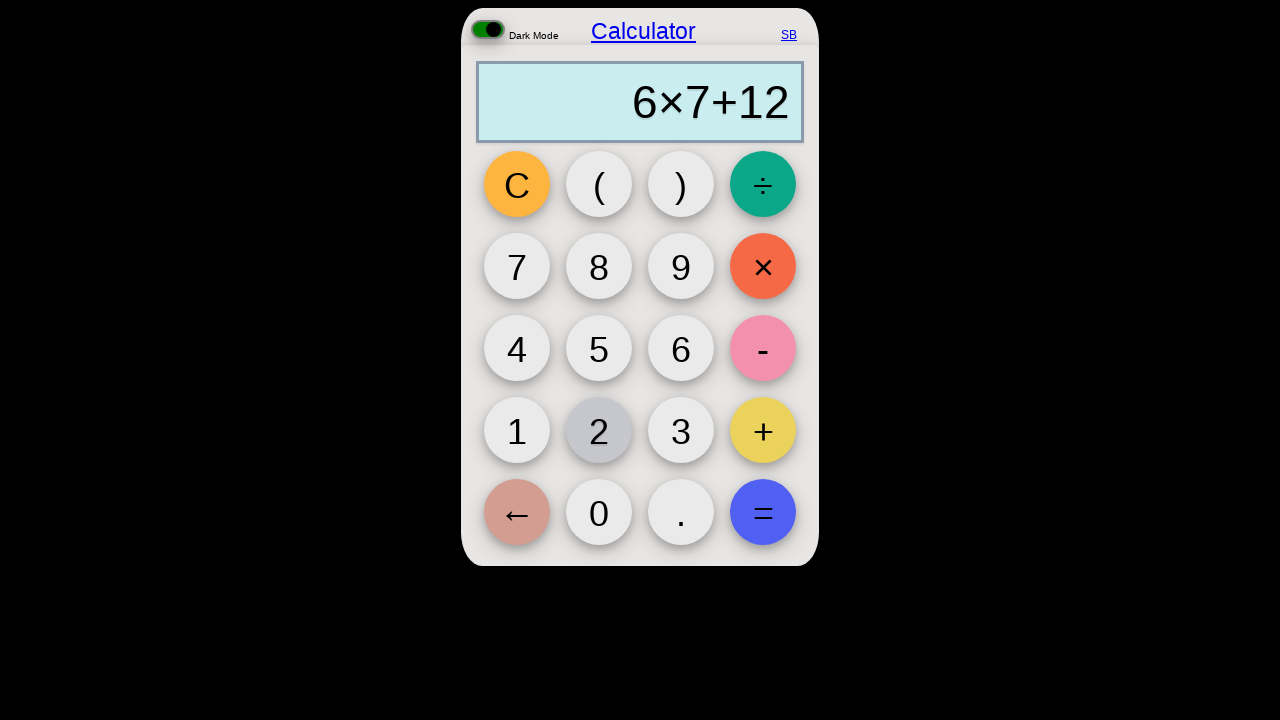

Clicked equals button to compute 6 × 7 + 12 at (763, 512) on button#equal
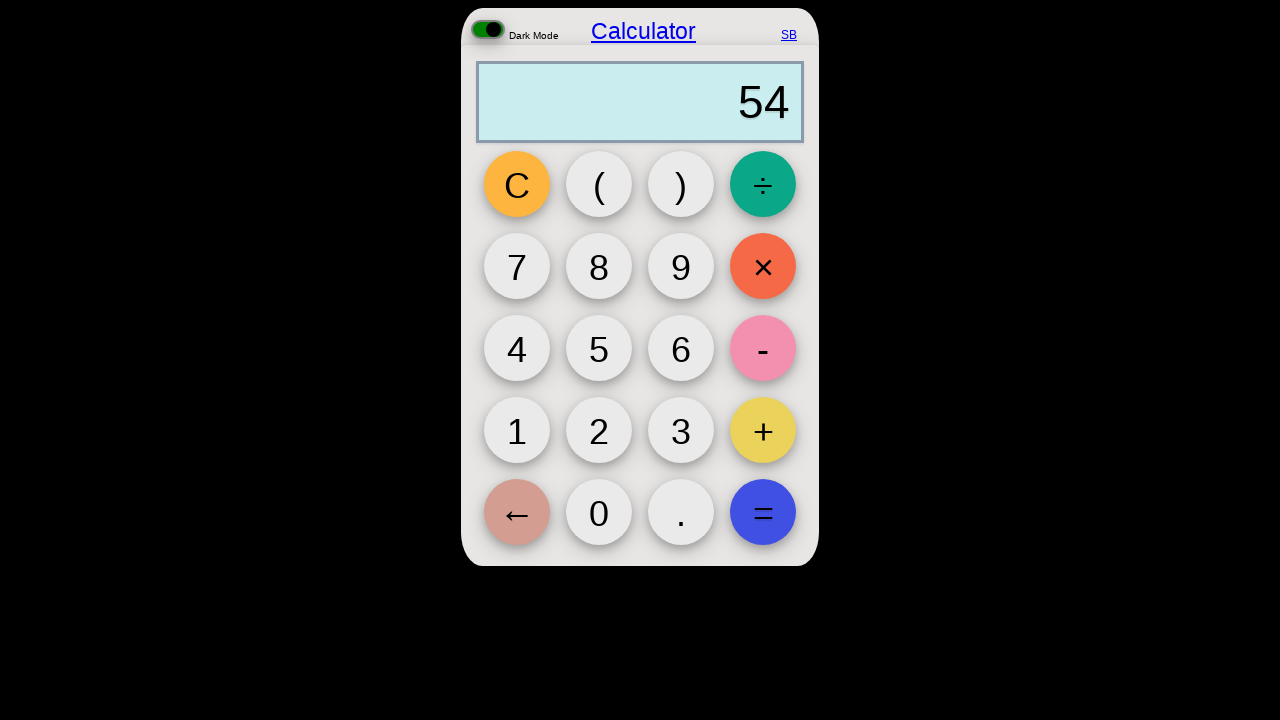

Verified calculator output equals 54
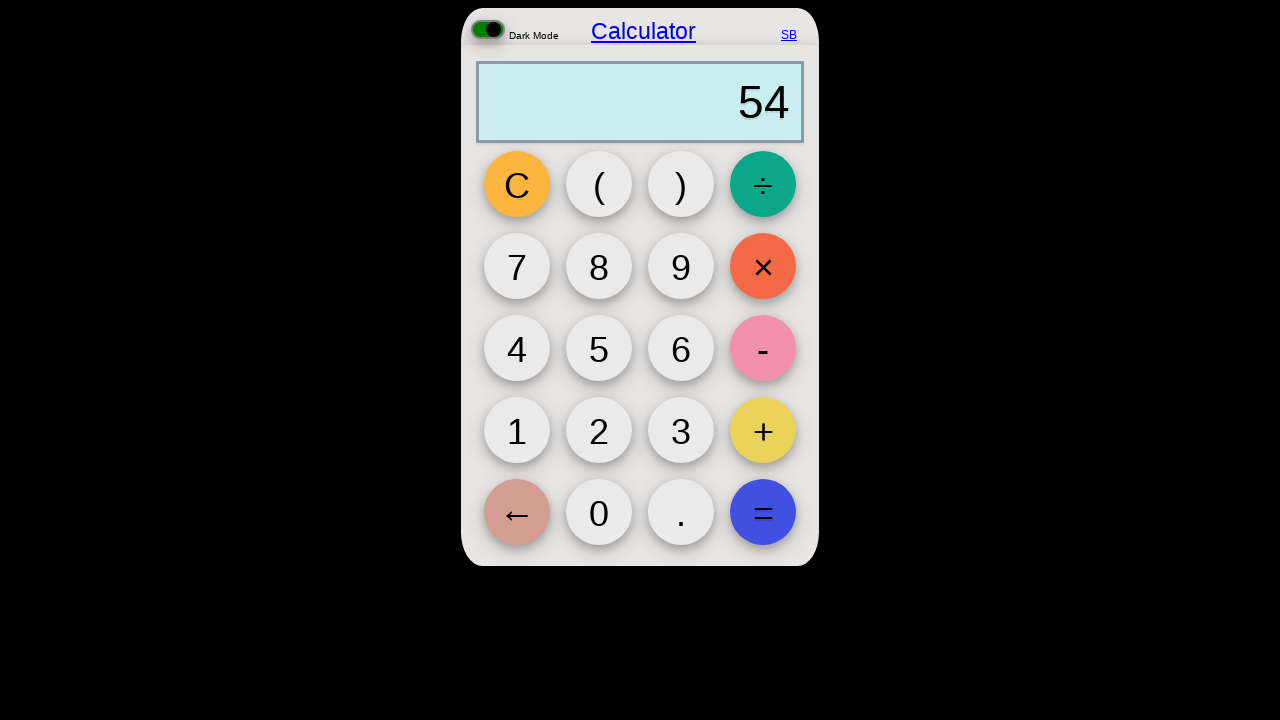

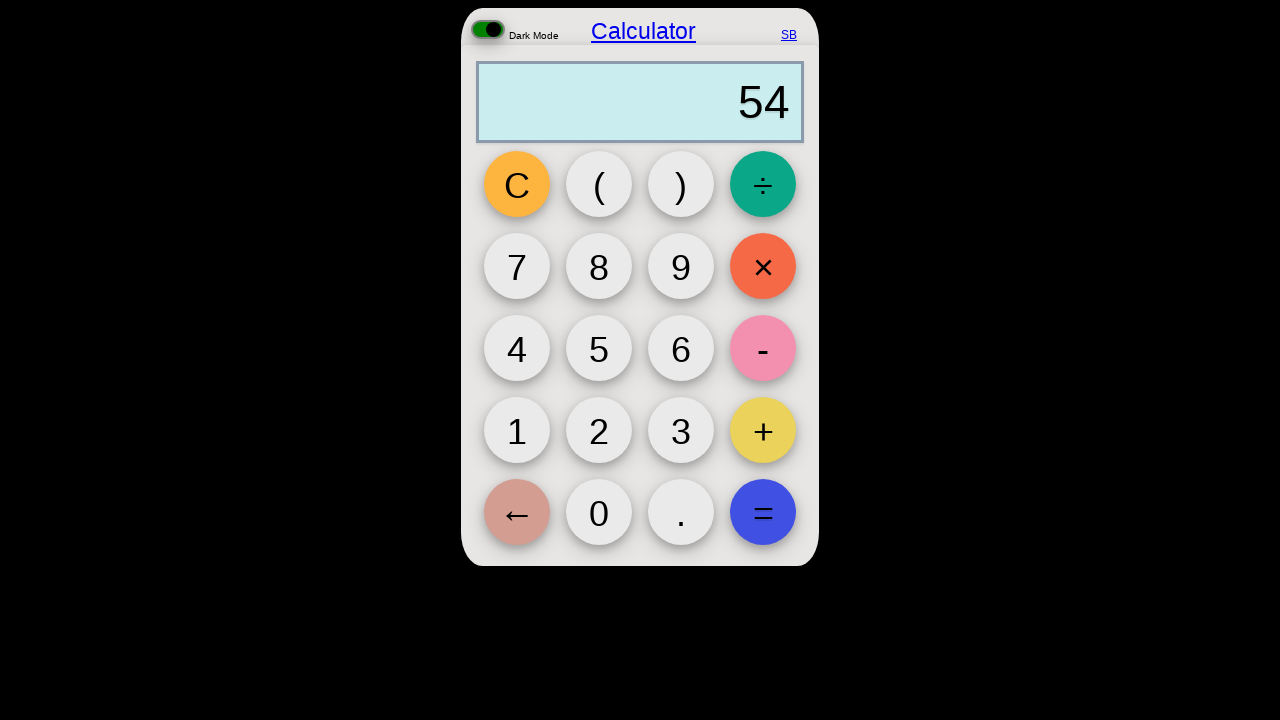